Tests registration form by filling email, first name, and last name fields

Starting URL: https://demo.automationtesting.in/Register.html

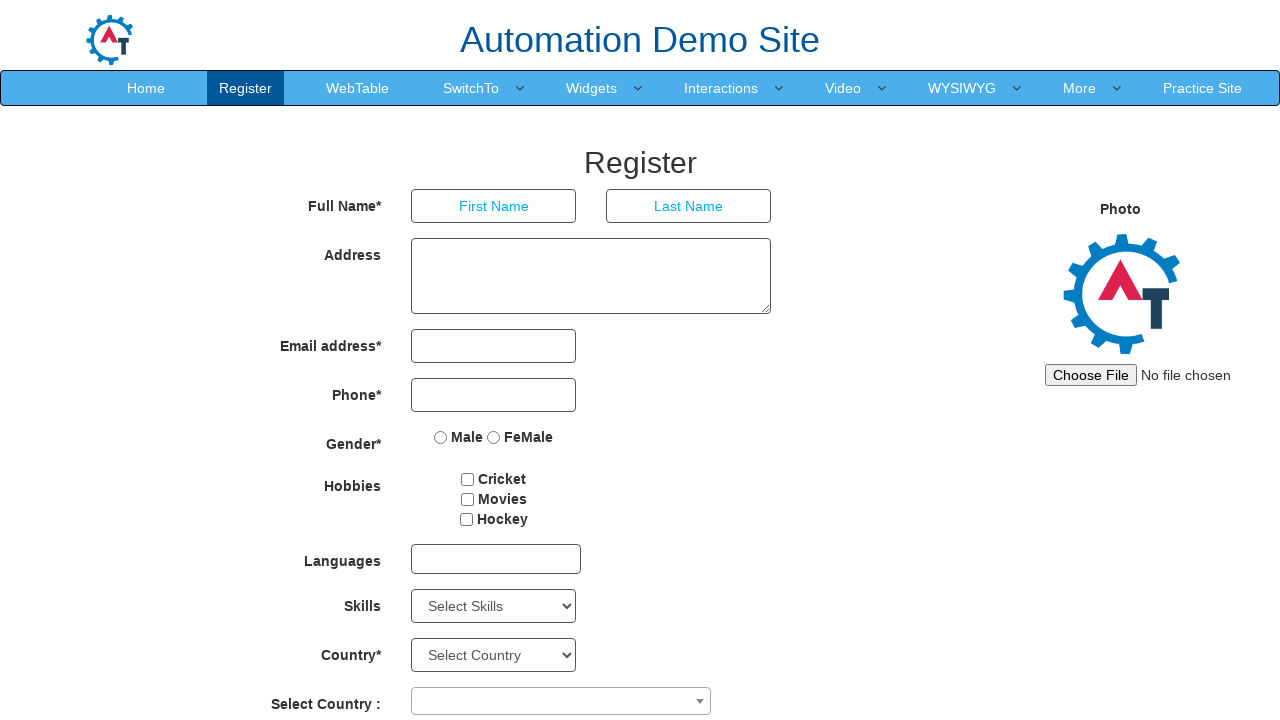

Filled email field with 'sarah.williams@example.com' on input[type='email']
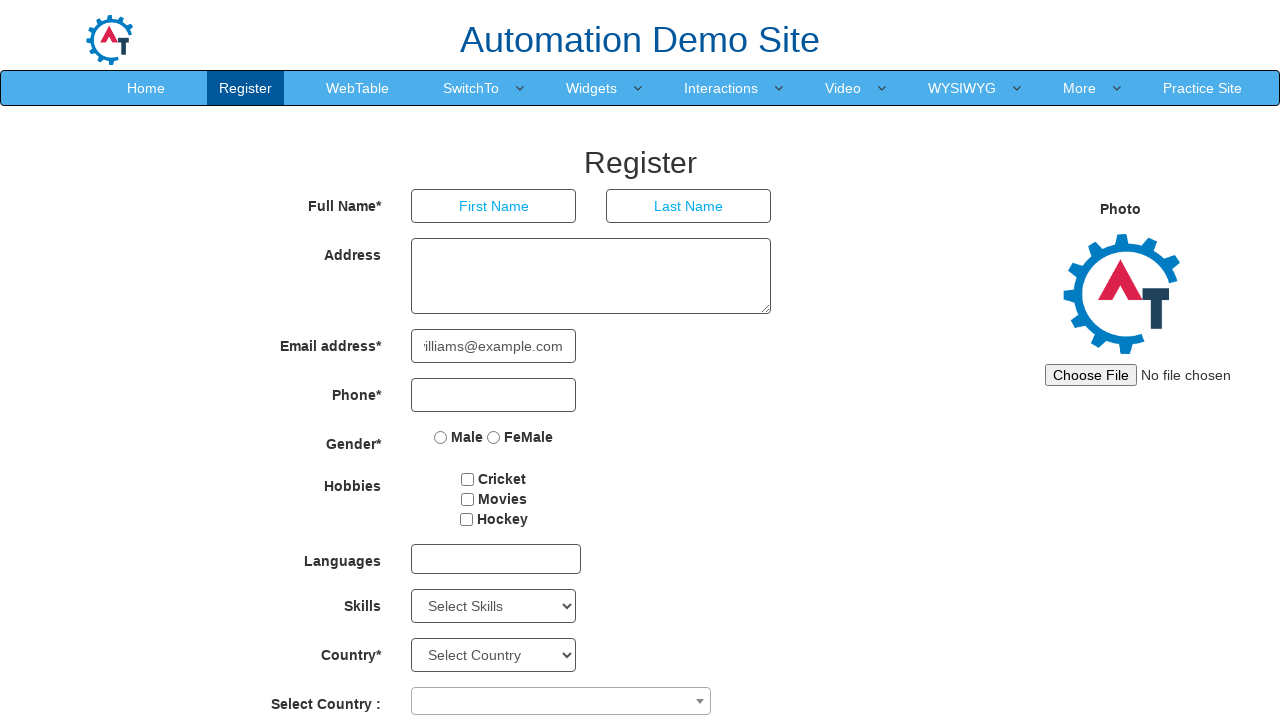

Filled first name field with 'Sarah' on (//input[@type='text'])[1]
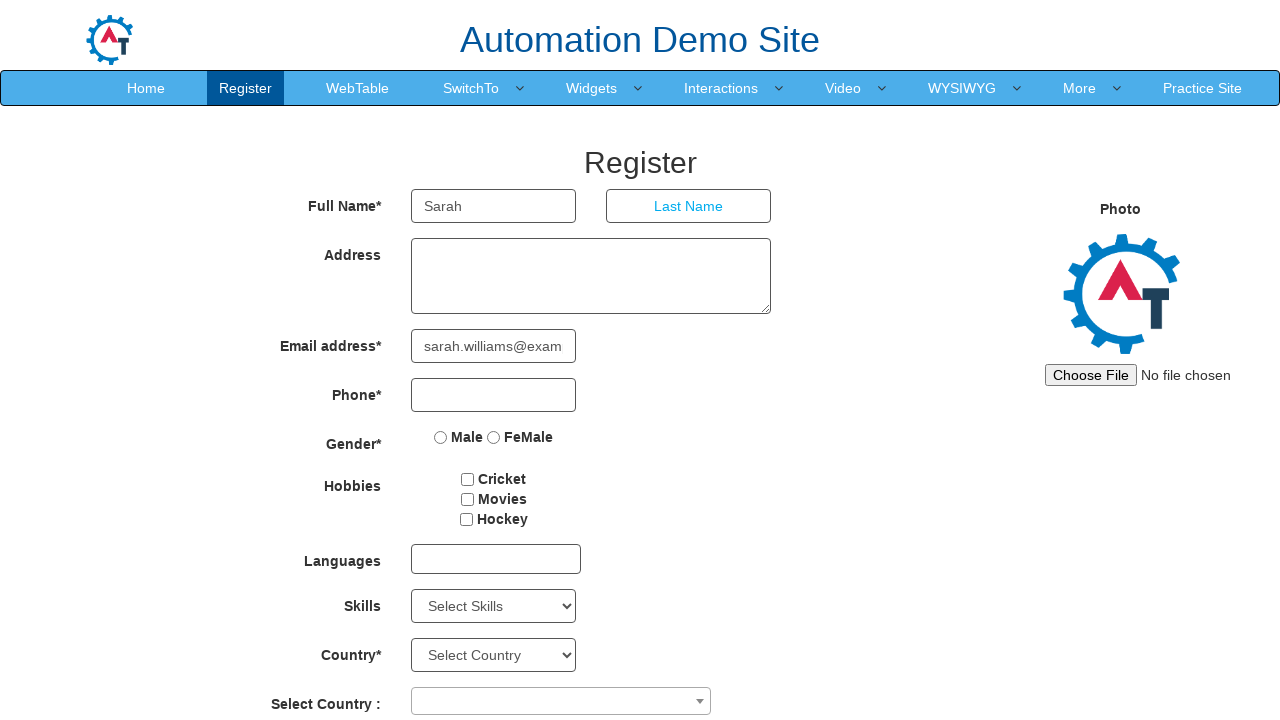

Filled last name field with 'Williams123' on (//input[@type='text'])[2]
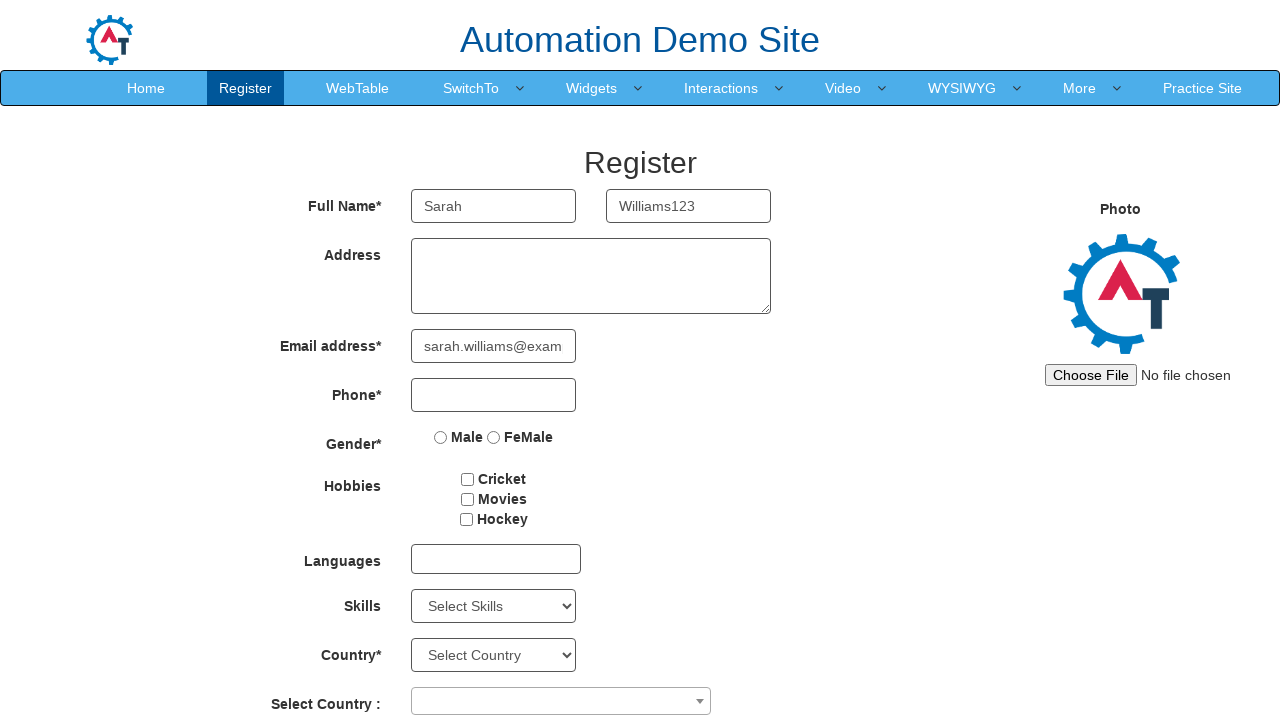

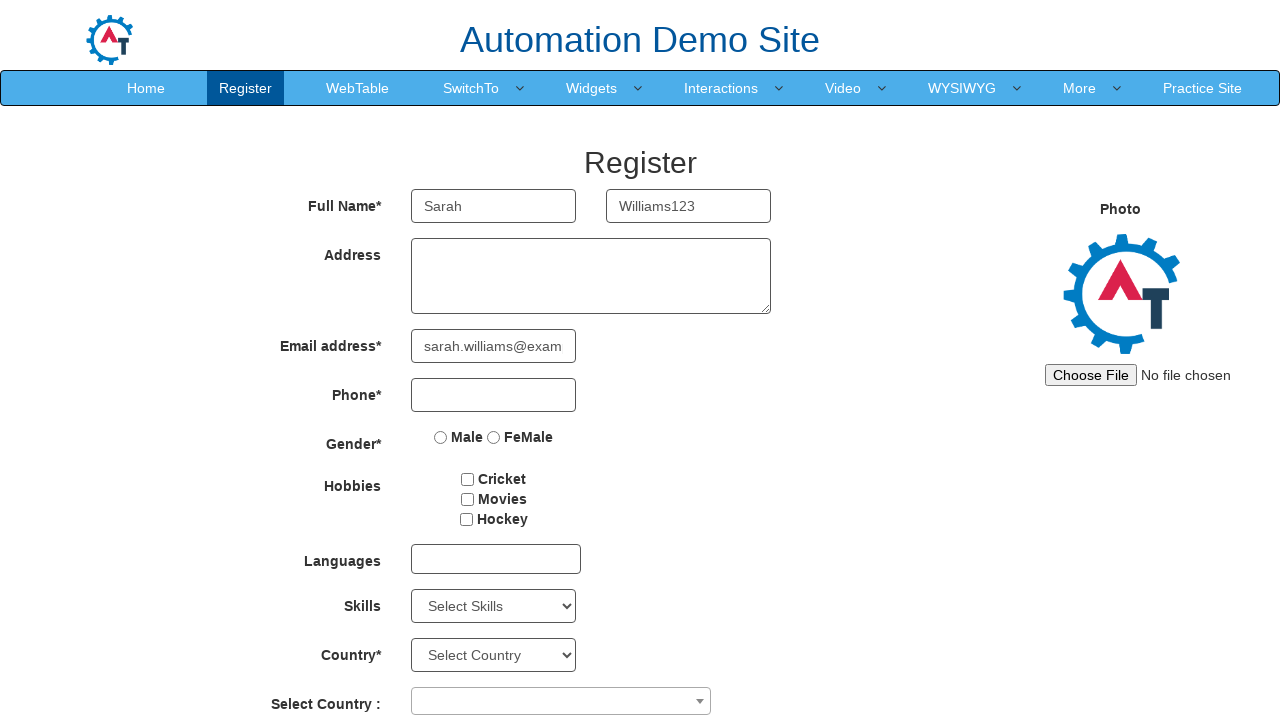